Tests file download functionality by navigating to a download page, clicking the first download link, and verifying the file downloads successfully.

Starting URL: https://the-internet.herokuapp.com/download

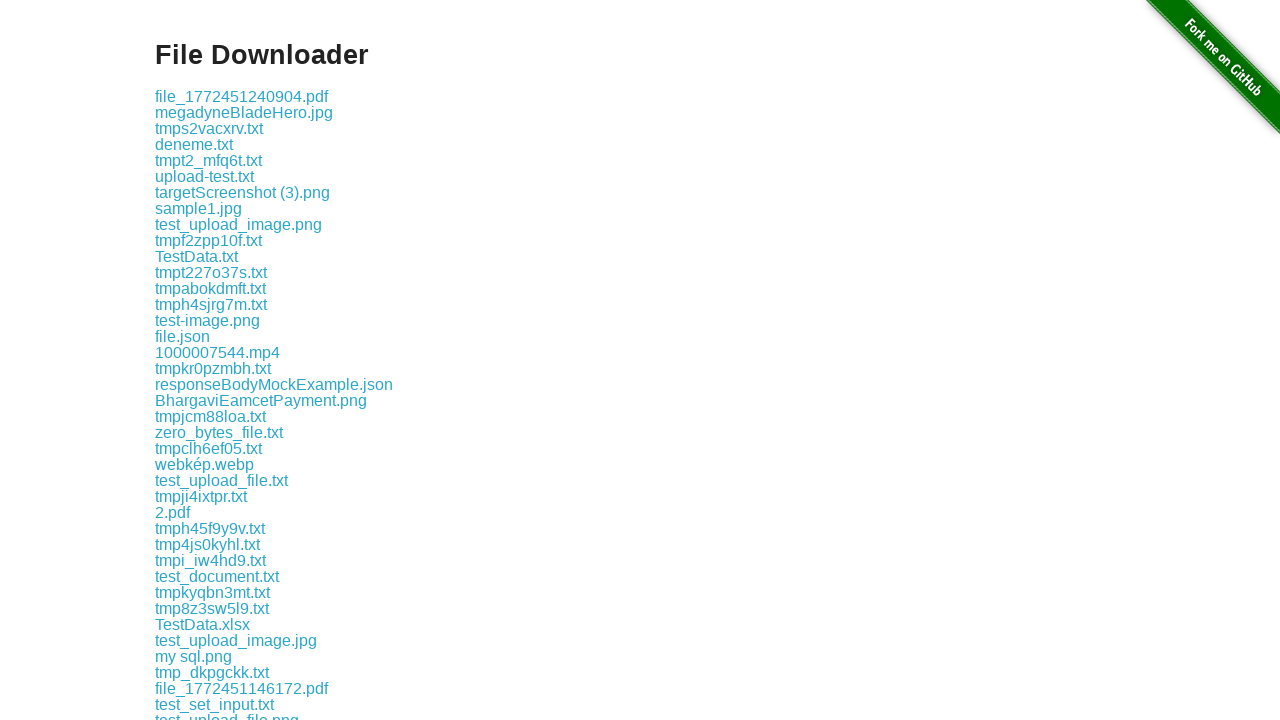

Waited for download links to be present on the page
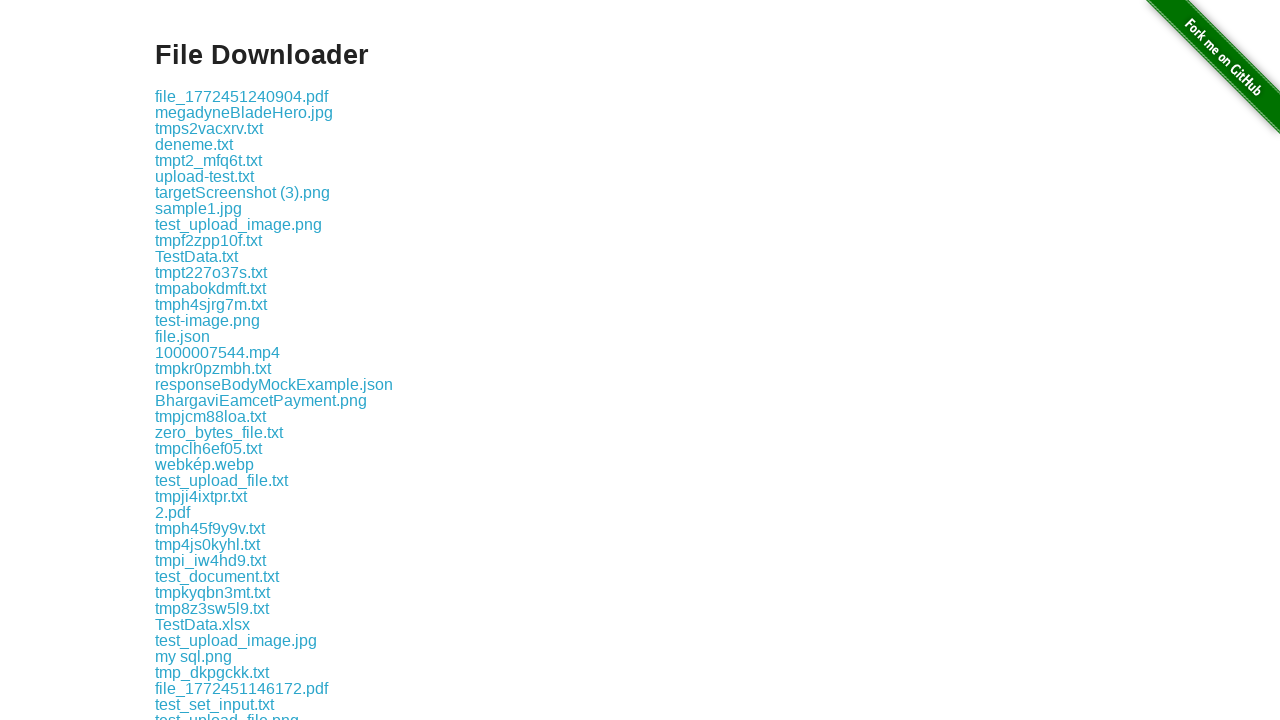

Clicked the first download link and file download started at (242, 96) on .example a
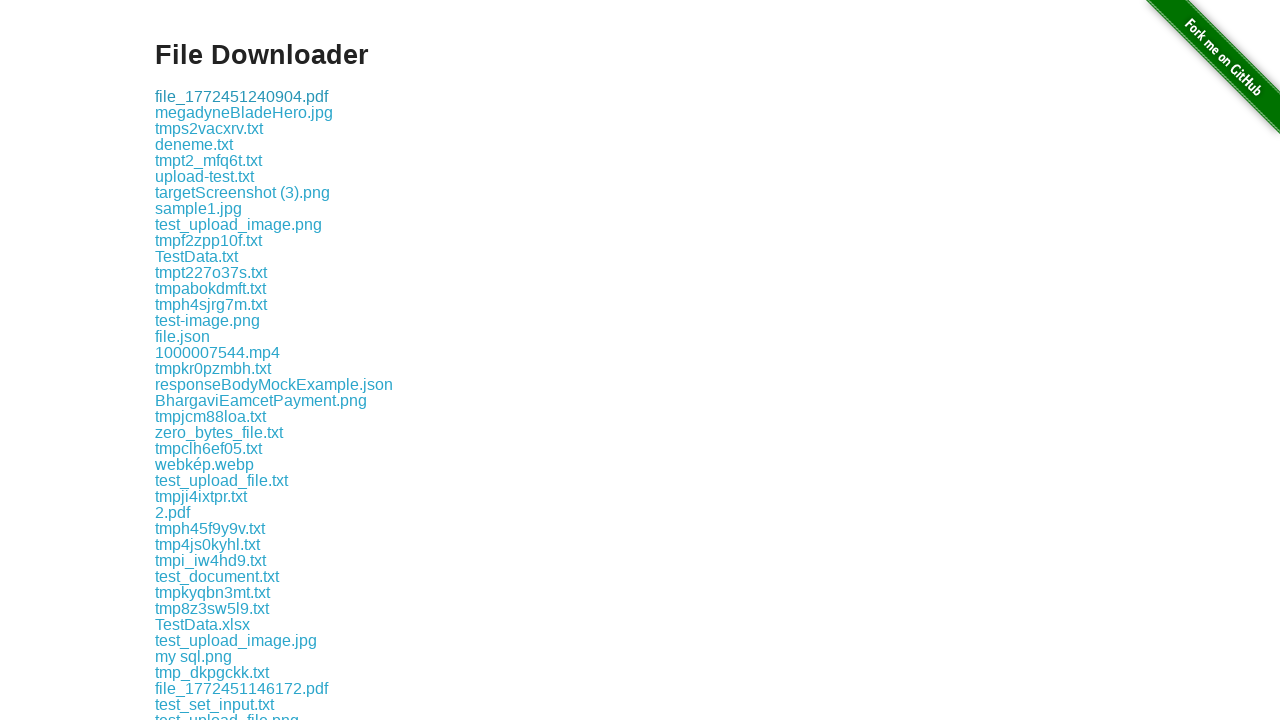

Download completed and download object retrieved
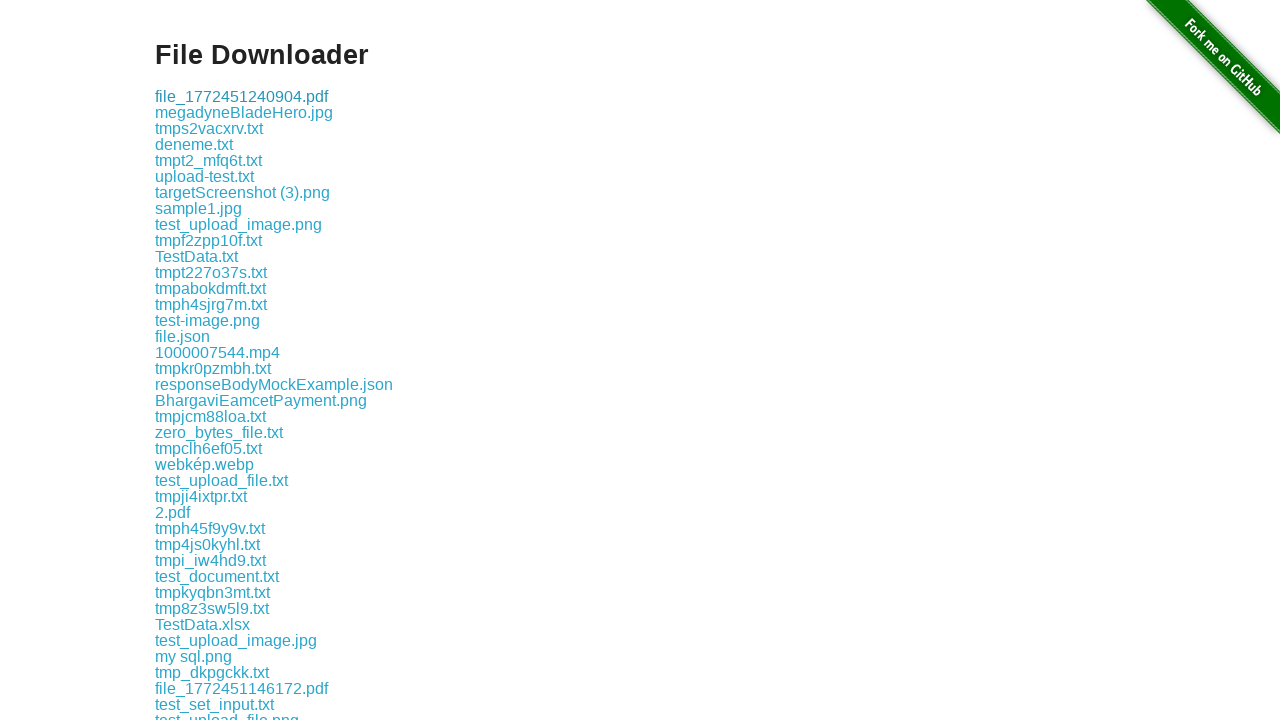

Retrieved the download file path to verify successful download
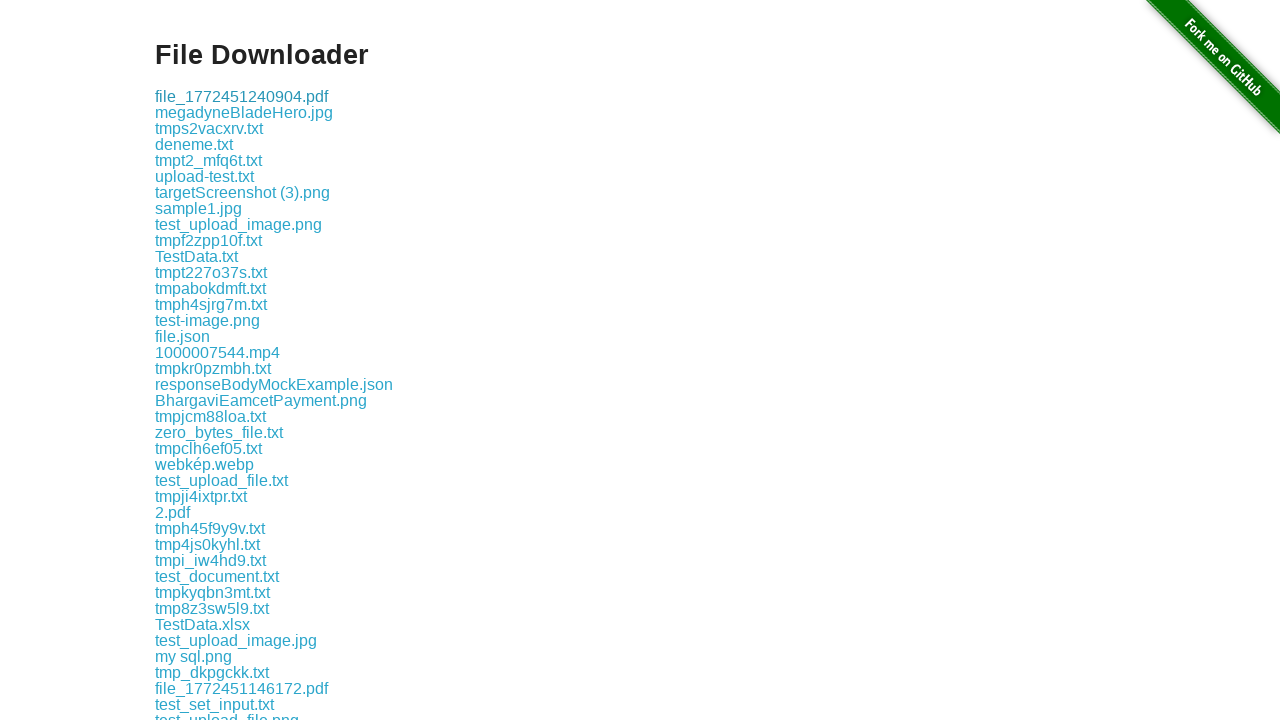

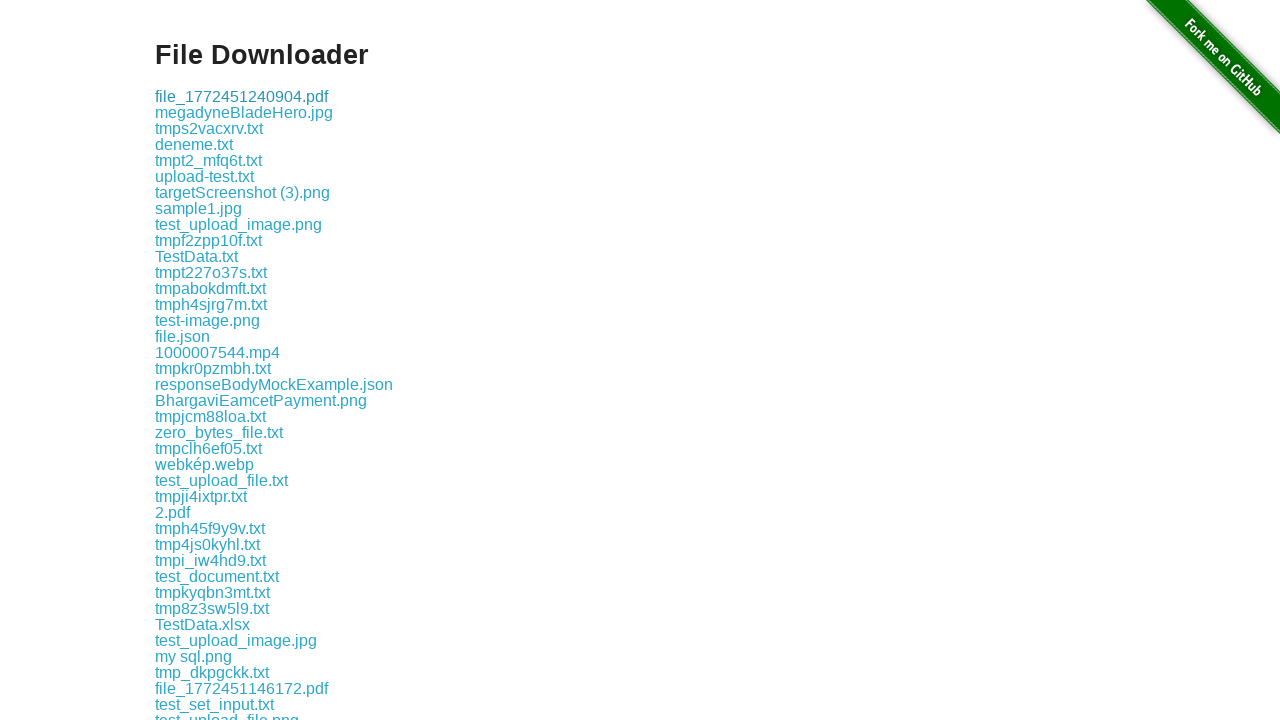